Tests a demo web form by filling in text fields (username, password, textarea) and submitting the form, then verifying the success message is displayed.

Starting URL: https://www.selenium.dev/selenium/web/web-form.html

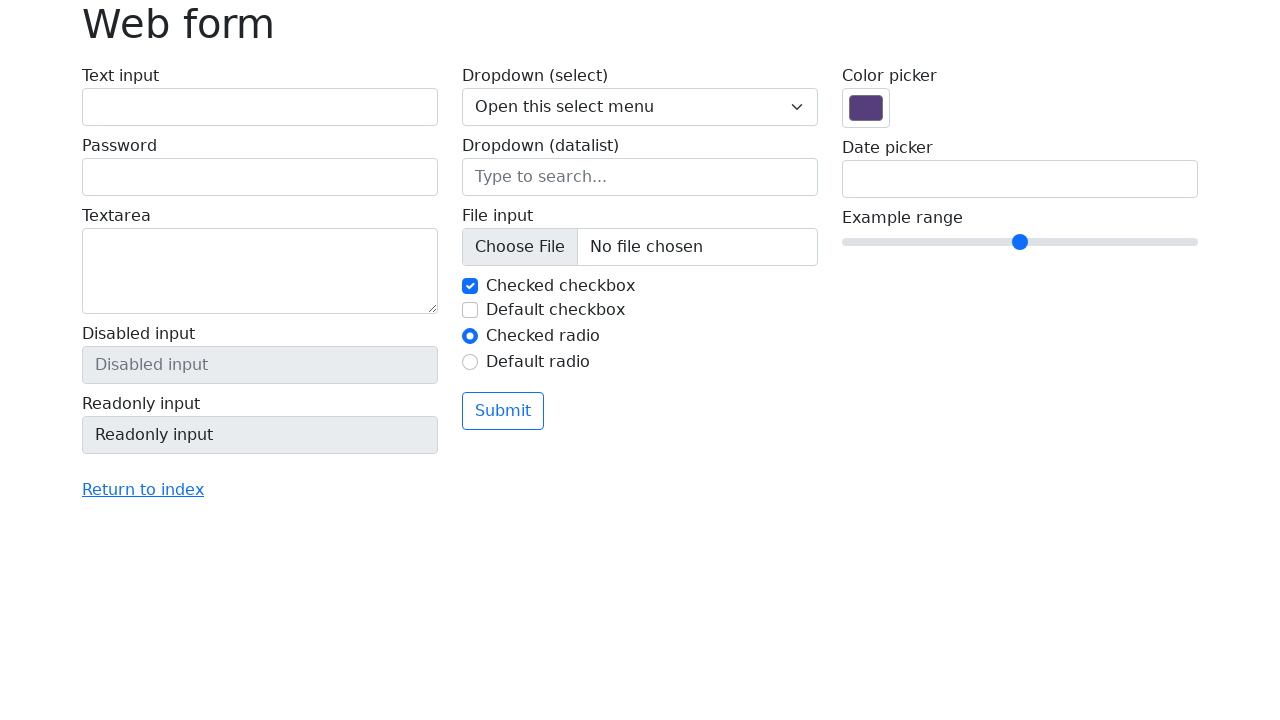

Verified page title is 'Web form'
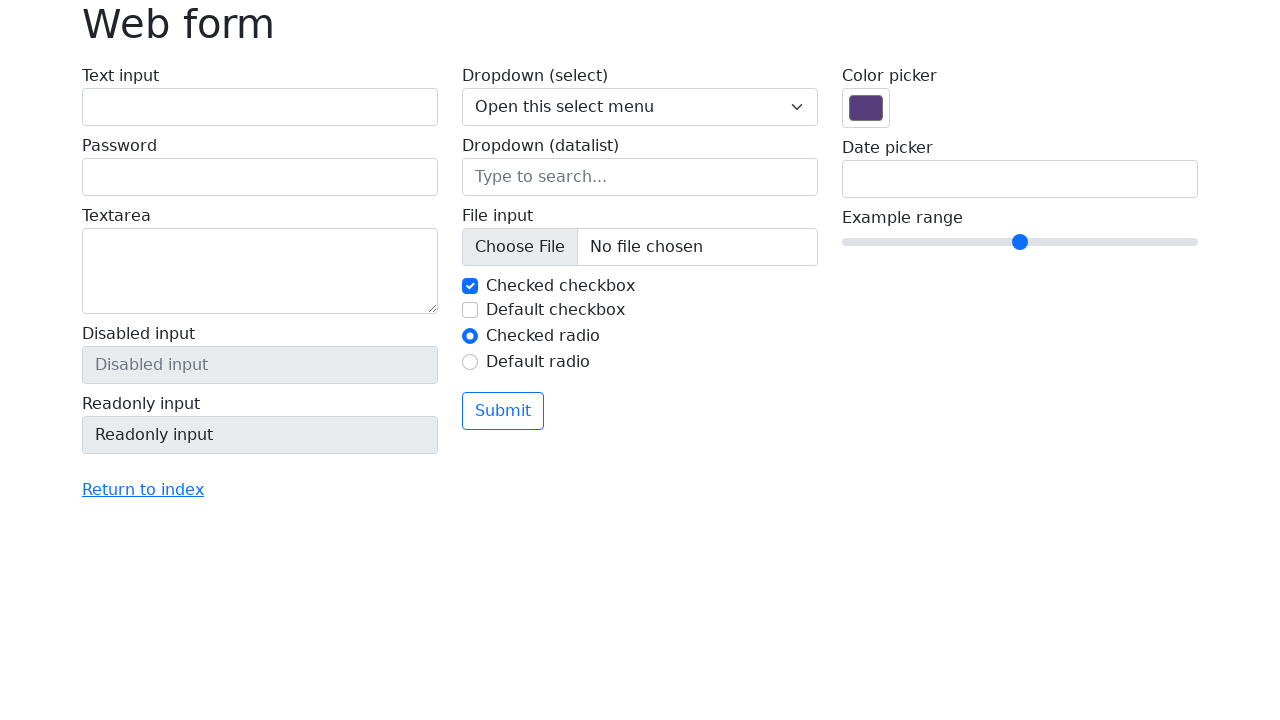

Filled text input field with 'somebody@example.com' on [name='my-text']
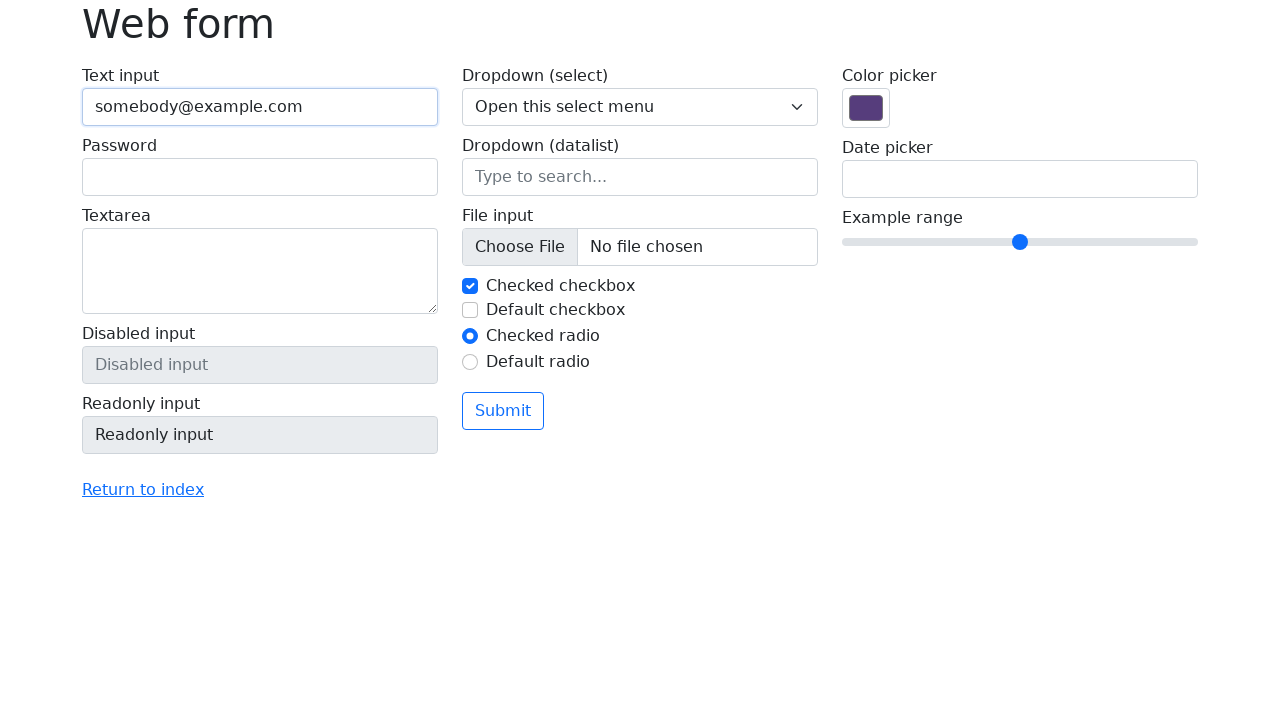

Filled password field with 'SuperSecret!' on [name='my-password']
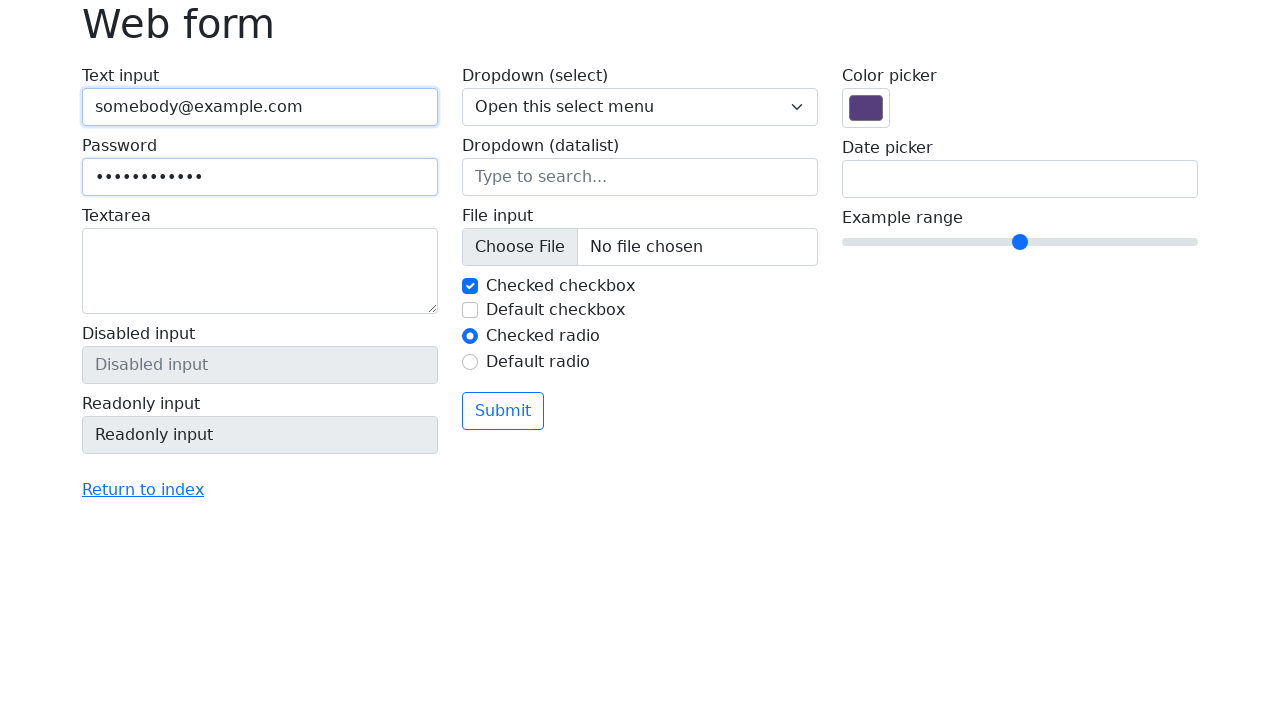

Filled textarea with message 'Hello, Robot Framework!\nHow are you today?' on [name='my-textarea']
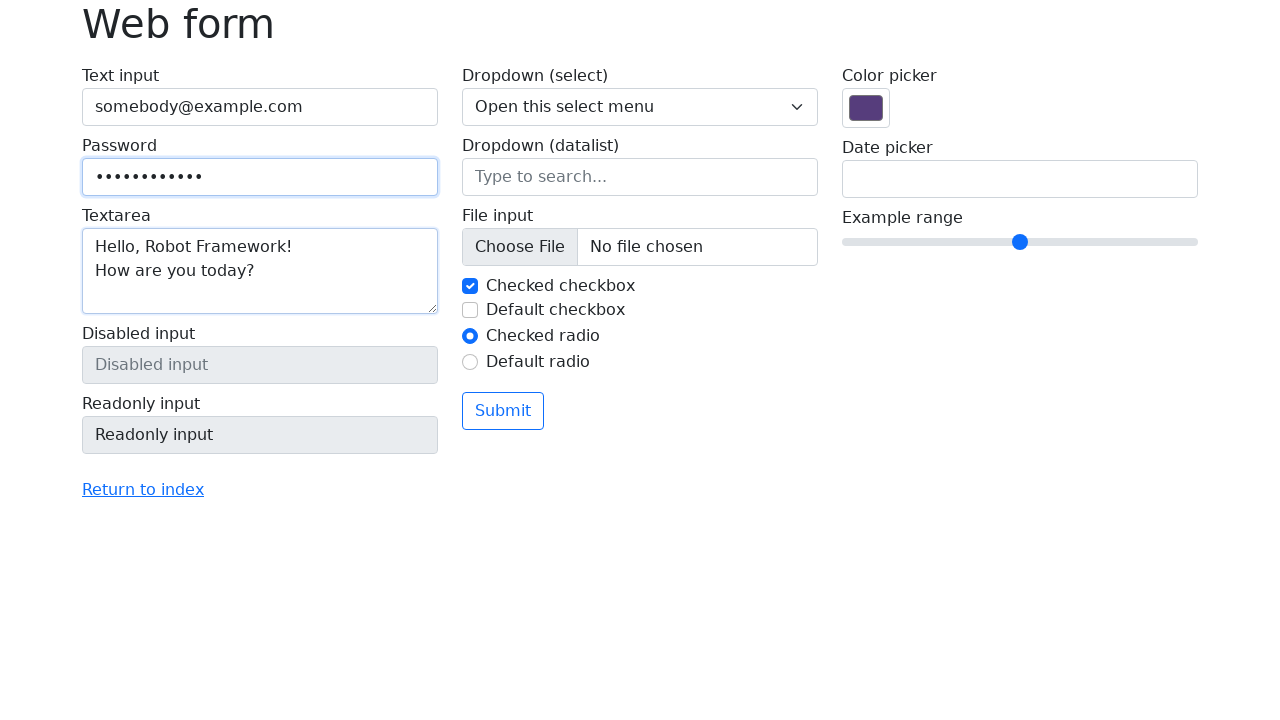

Clicked the submit button at (503, 411) on button
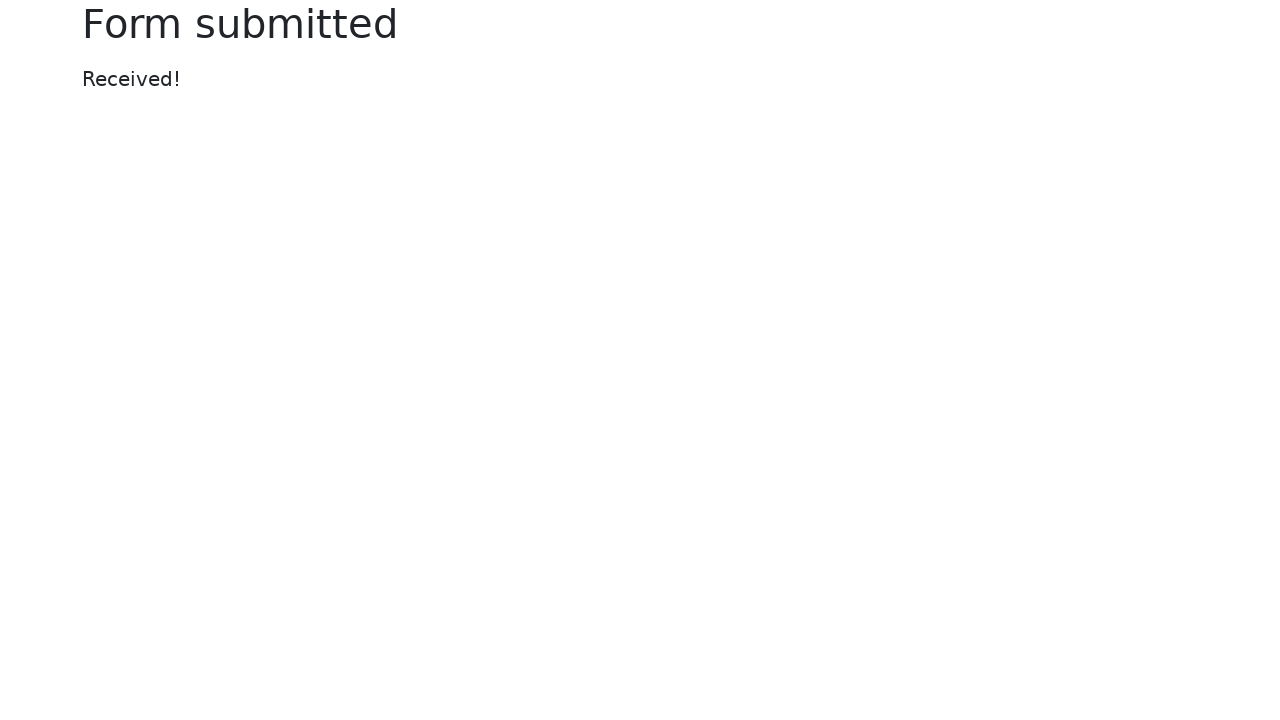

Success message element loaded
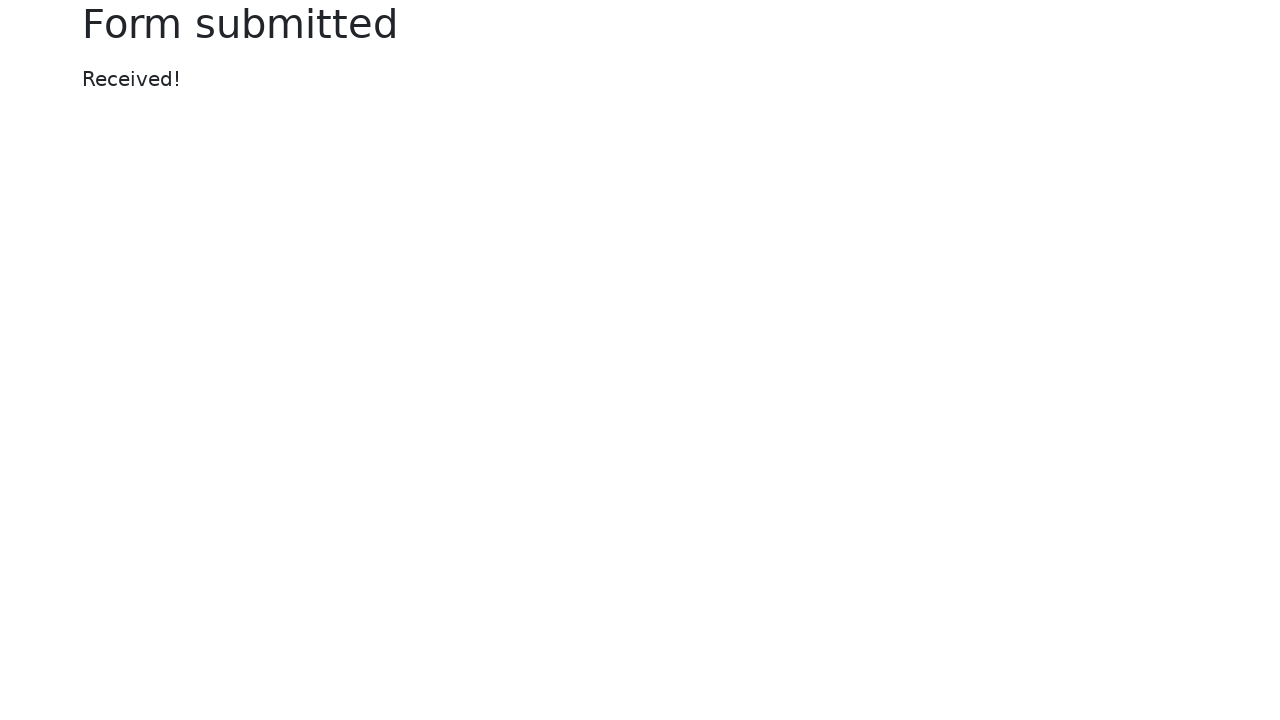

Verified success message displays 'Received!'
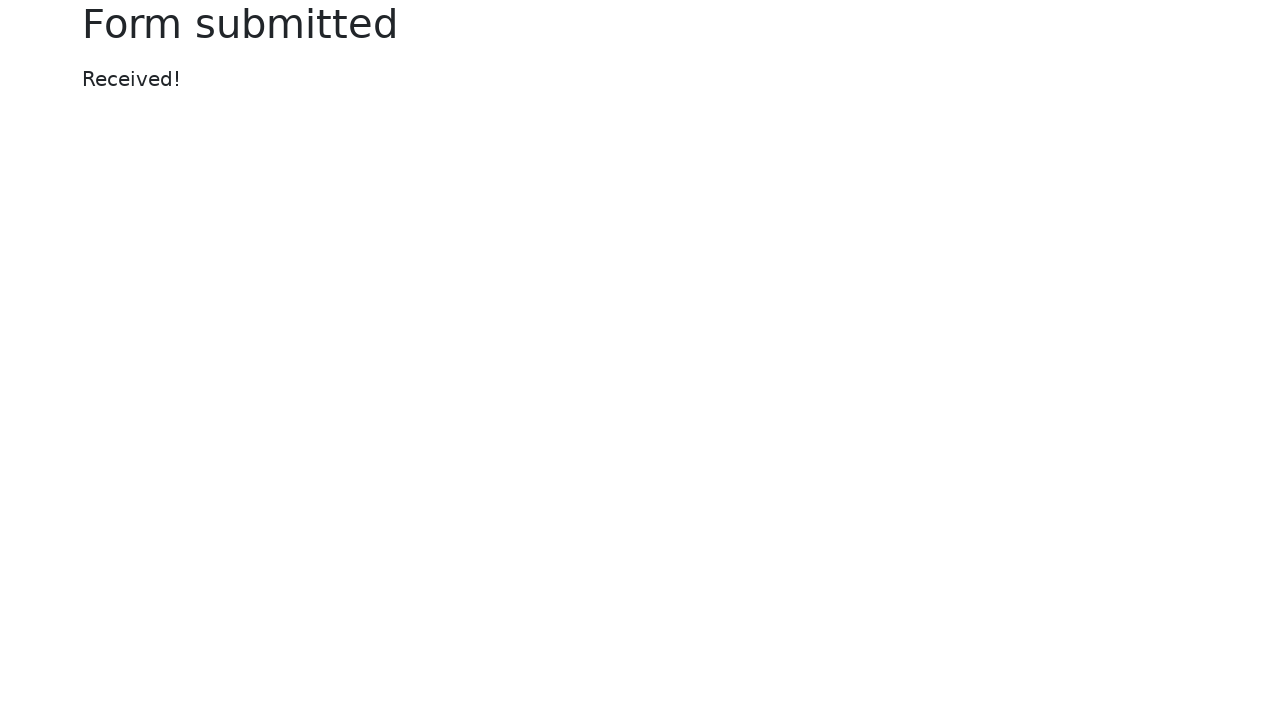

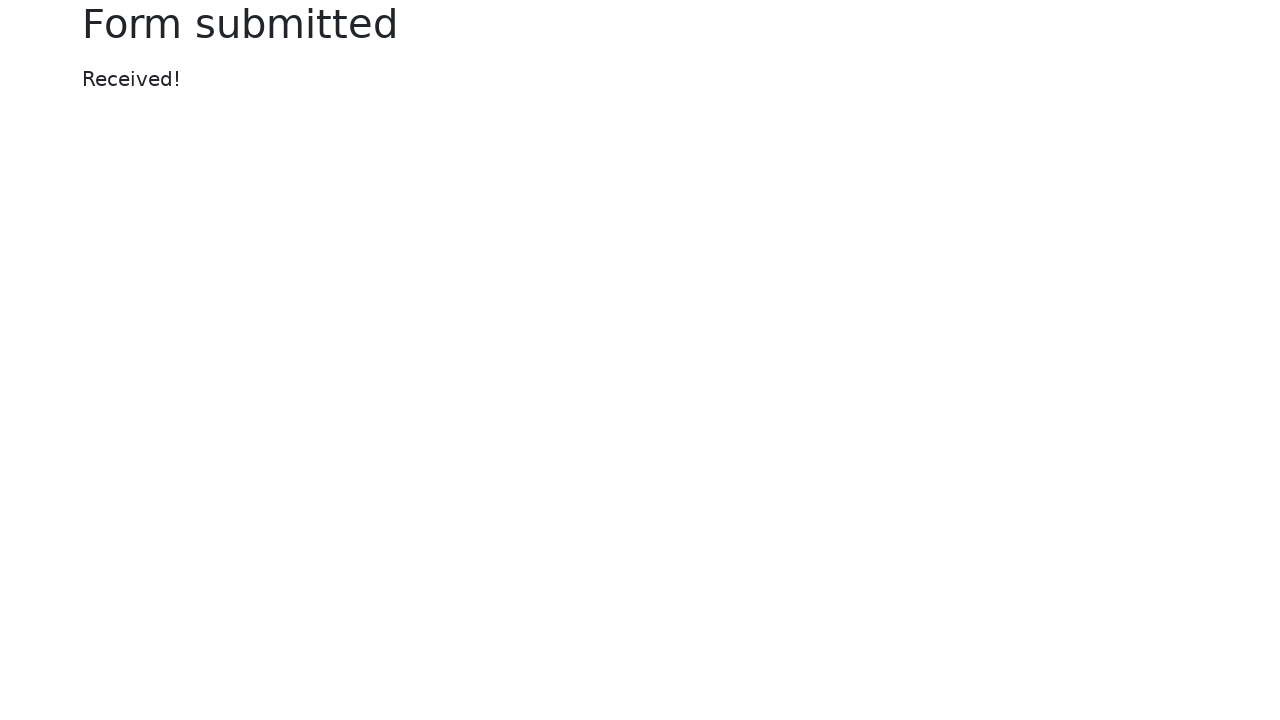